Tests unmarking a completed todo item by unchecking its checkbox

Starting URL: https://demo.playwright.dev/todomvc

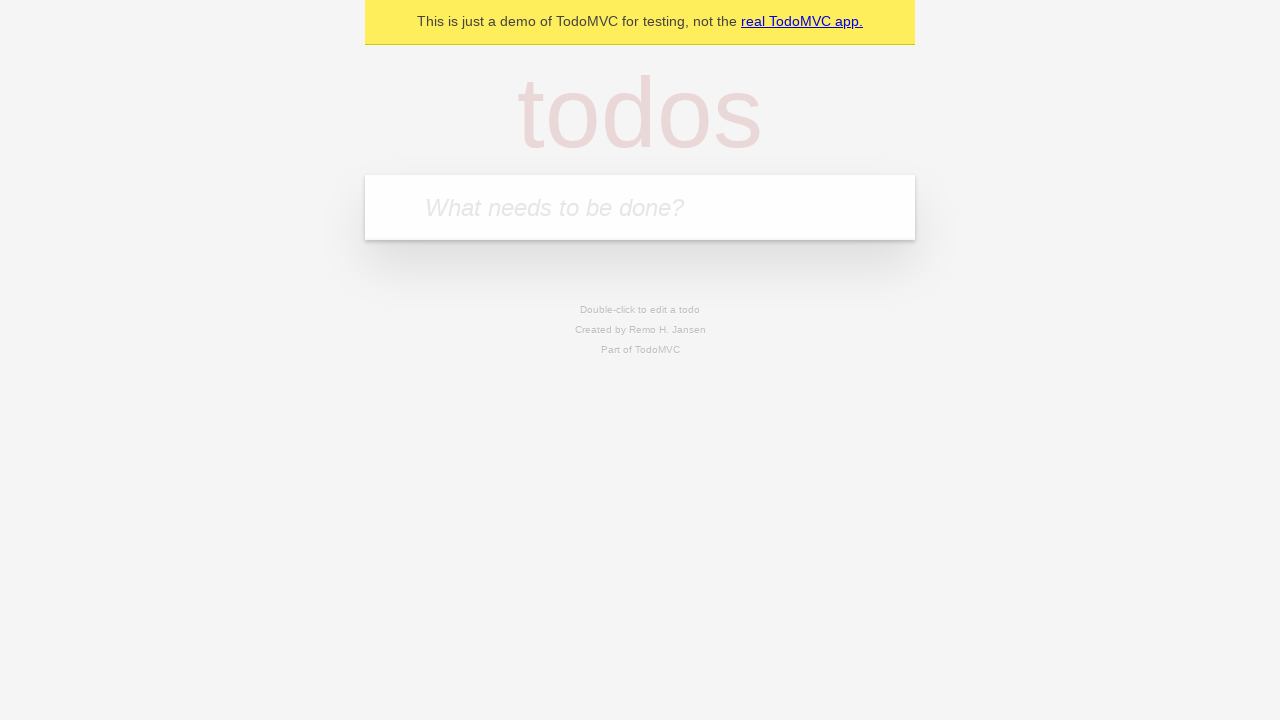

Filled todo input with 'buy some cheese' on internal:attr=[placeholder="What needs to be done?"i]
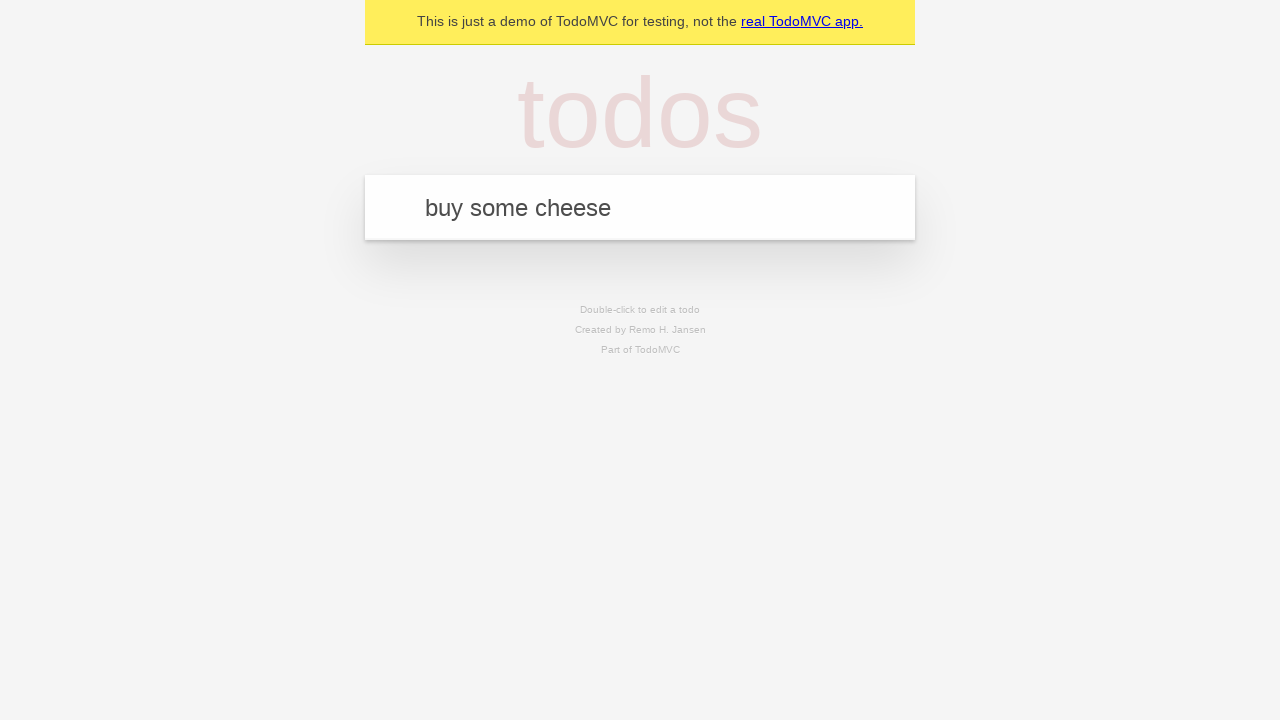

Pressed Enter to create todo 'buy some cheese' on internal:attr=[placeholder="What needs to be done?"i]
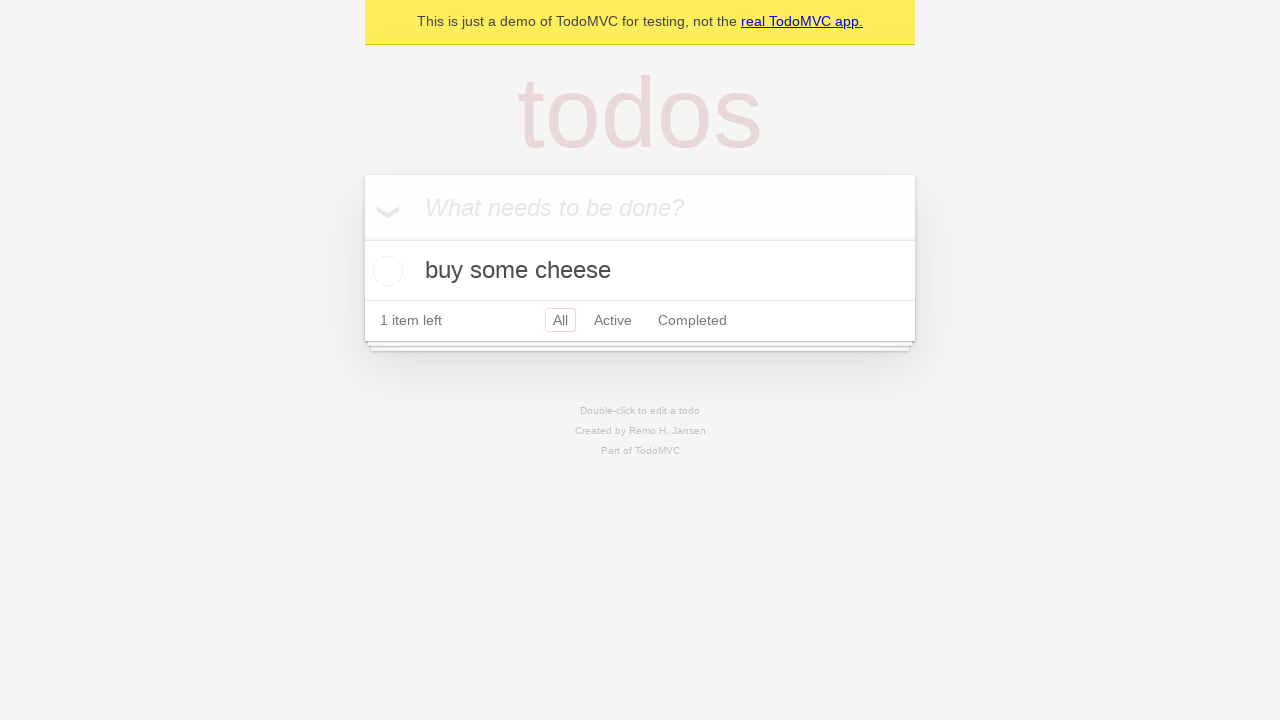

Filled todo input with 'feed the cat' on internal:attr=[placeholder="What needs to be done?"i]
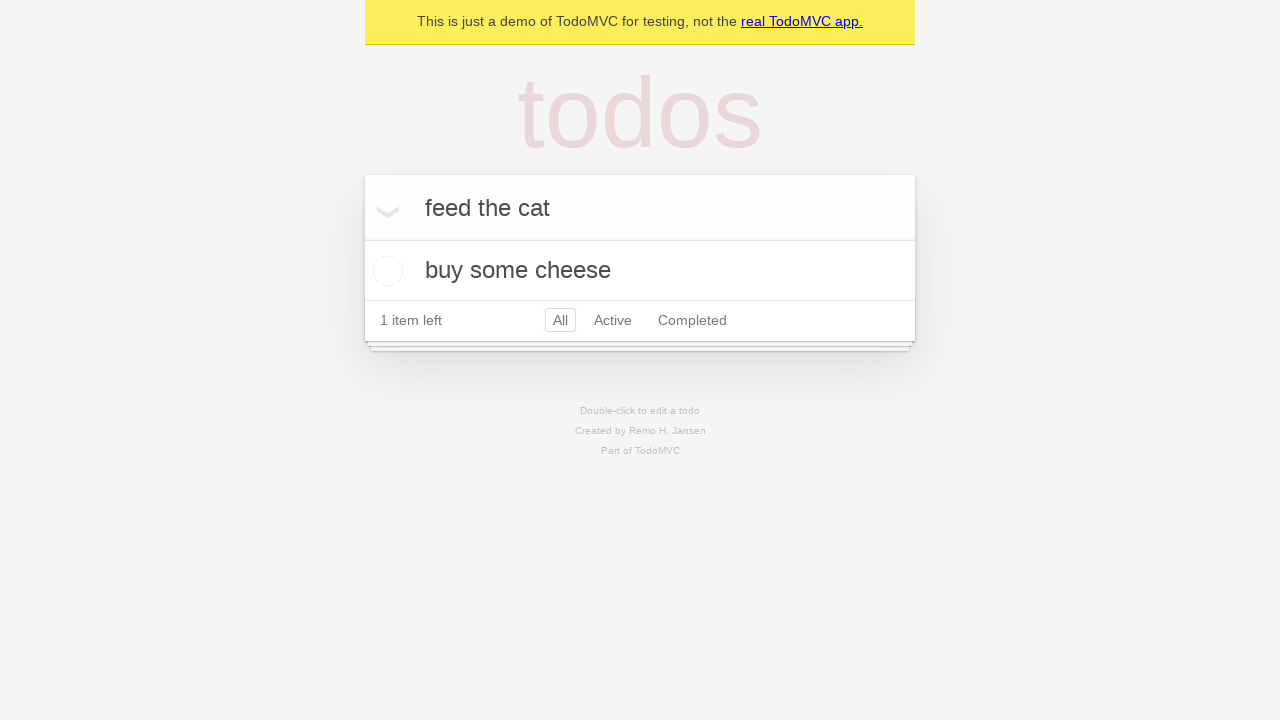

Pressed Enter to create todo 'feed the cat' on internal:attr=[placeholder="What needs to be done?"i]
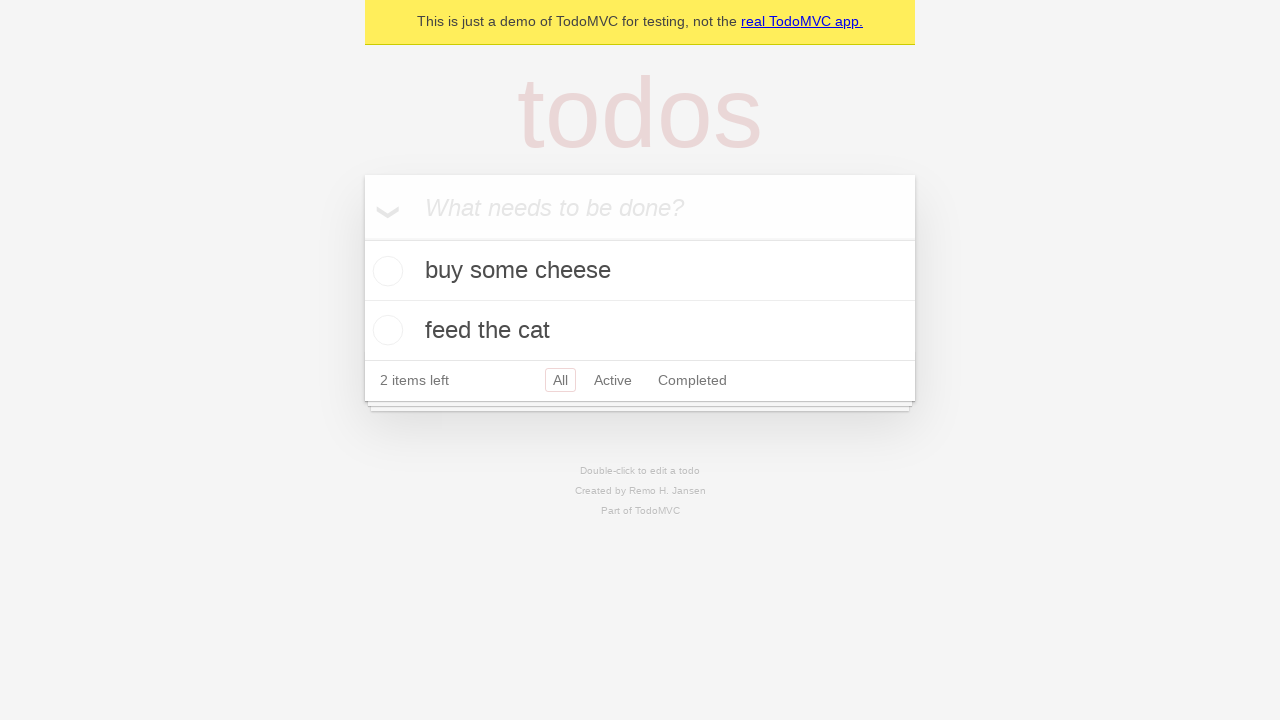

Located first todo item
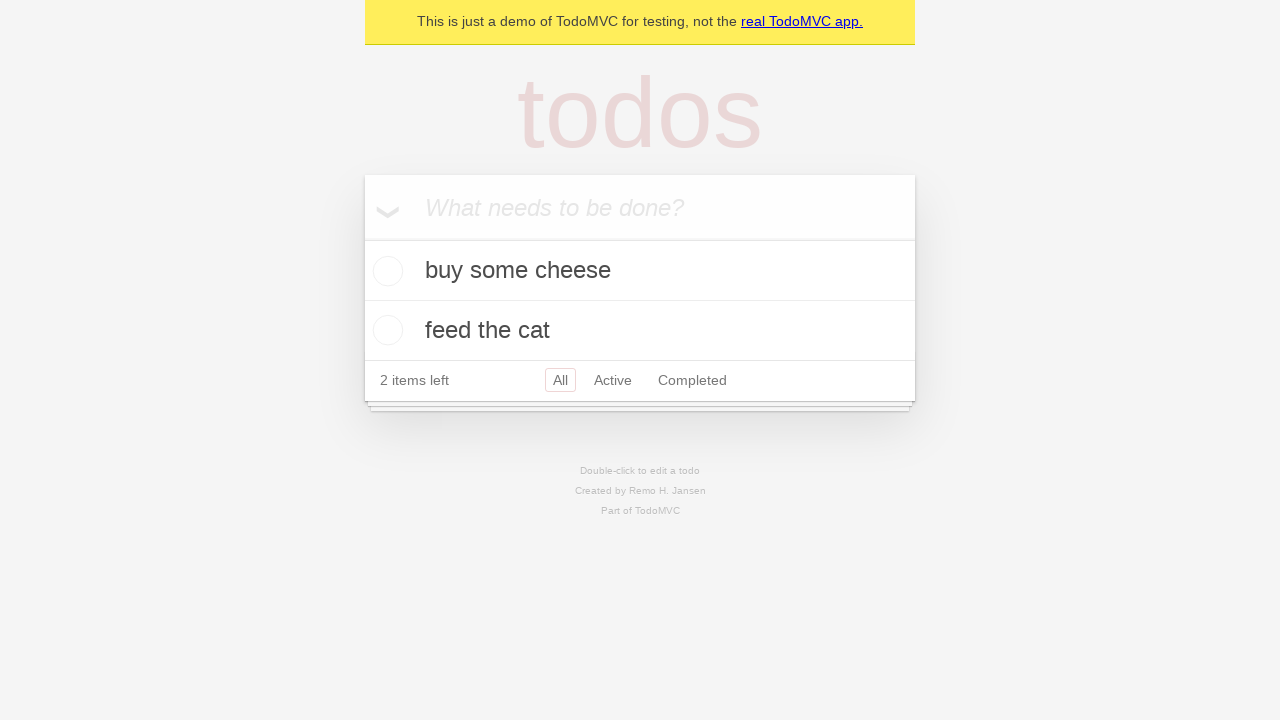

Located checkbox for first todo item
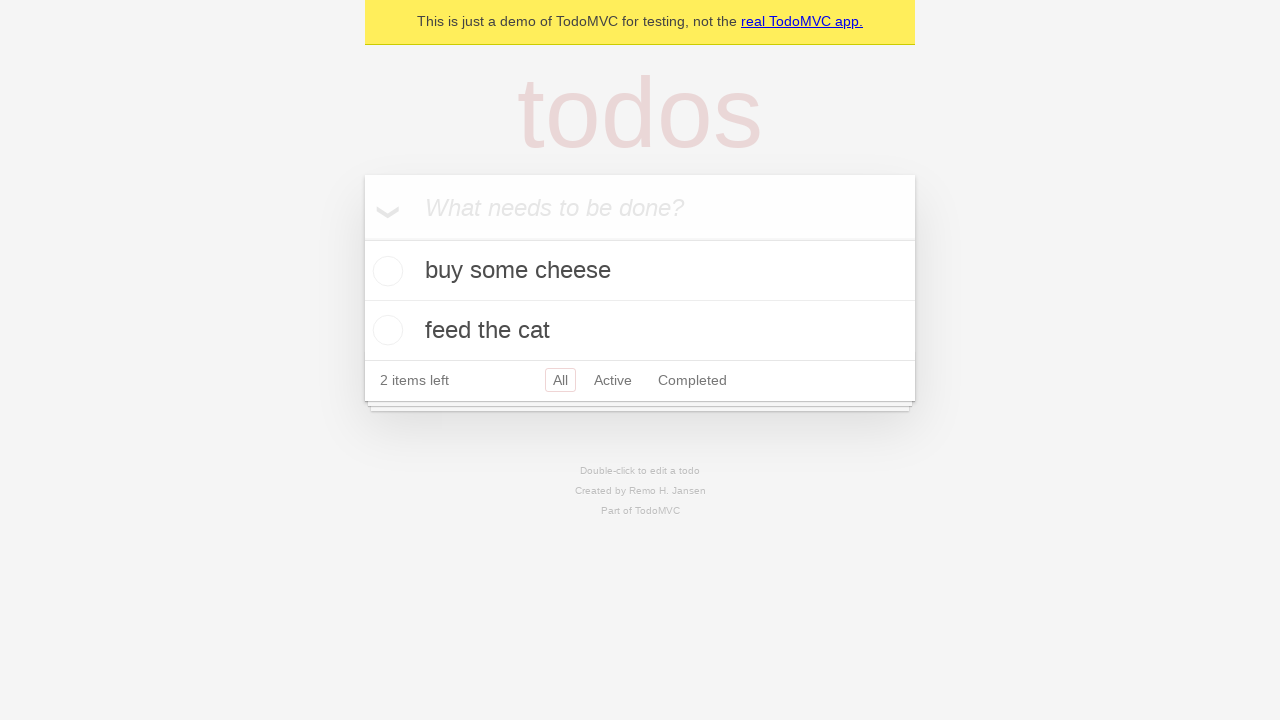

Checked the first todo item as complete at (385, 271) on internal:testid=[data-testid="todo-item"s] >> nth=0 >> internal:role=checkbox
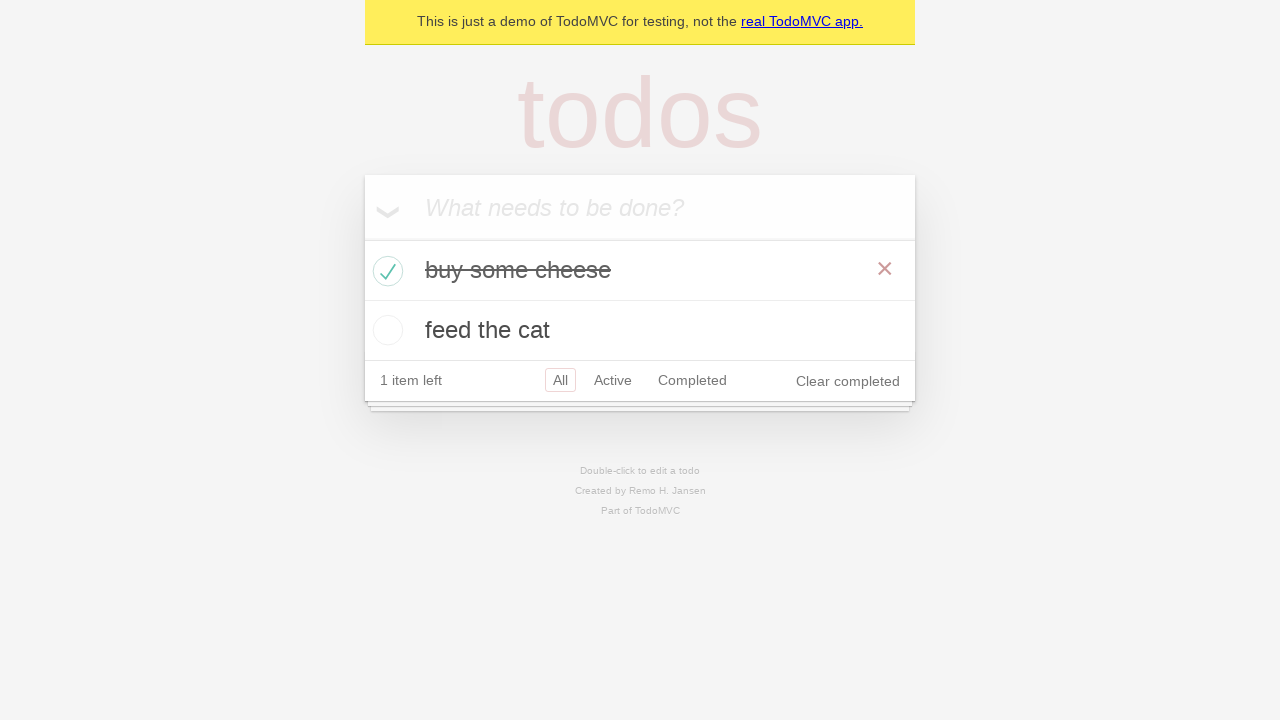

Unchecked the first todo item to mark as incomplete at (385, 271) on internal:testid=[data-testid="todo-item"s] >> nth=0 >> internal:role=checkbox
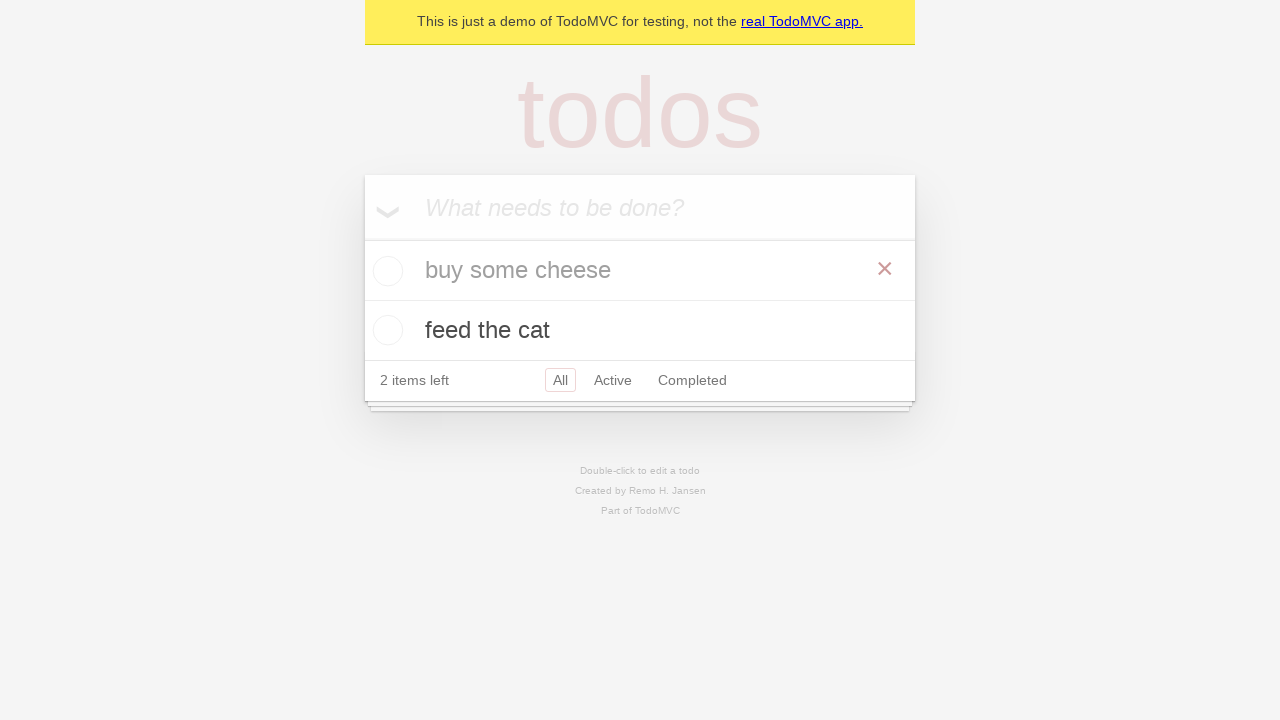

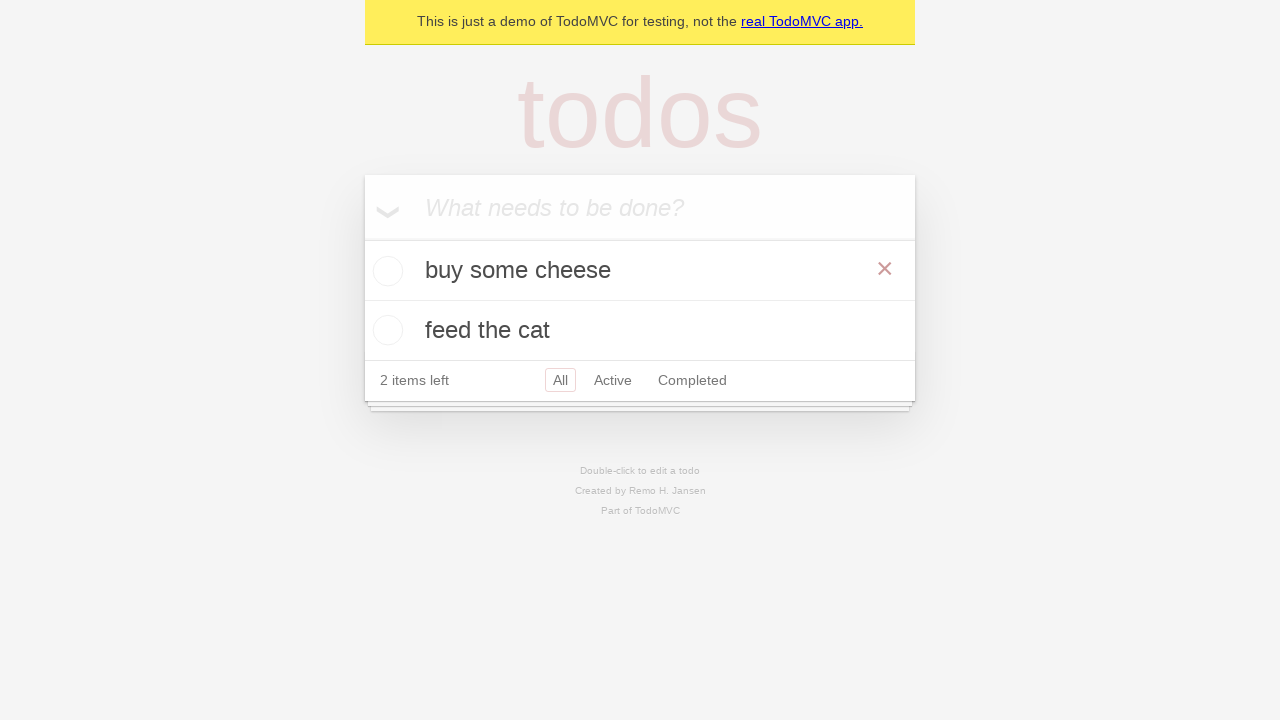